Tests a slow calculator application by setting a delay, performing addition (7+8), and verifying the result appears after the delay

Starting URL: https://bonigarcia.dev/selenium-webdriver-java/slow-calculator.html

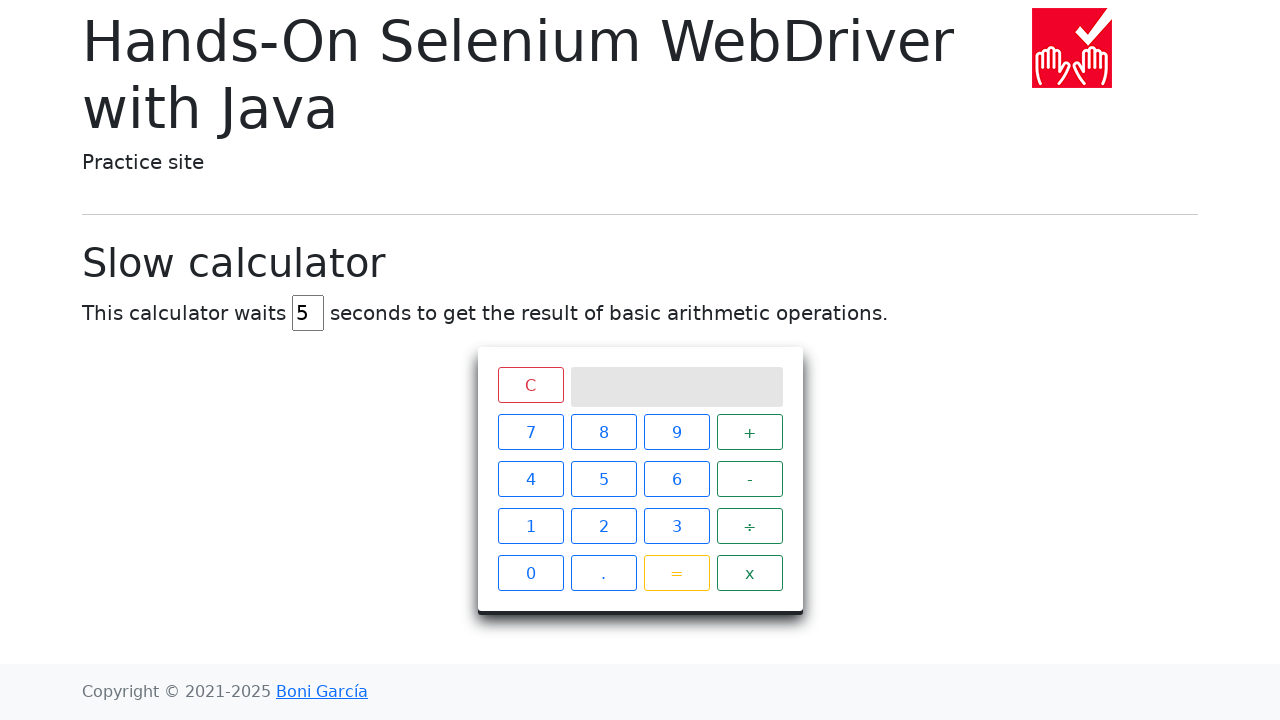

Set browser to fullscreen mode
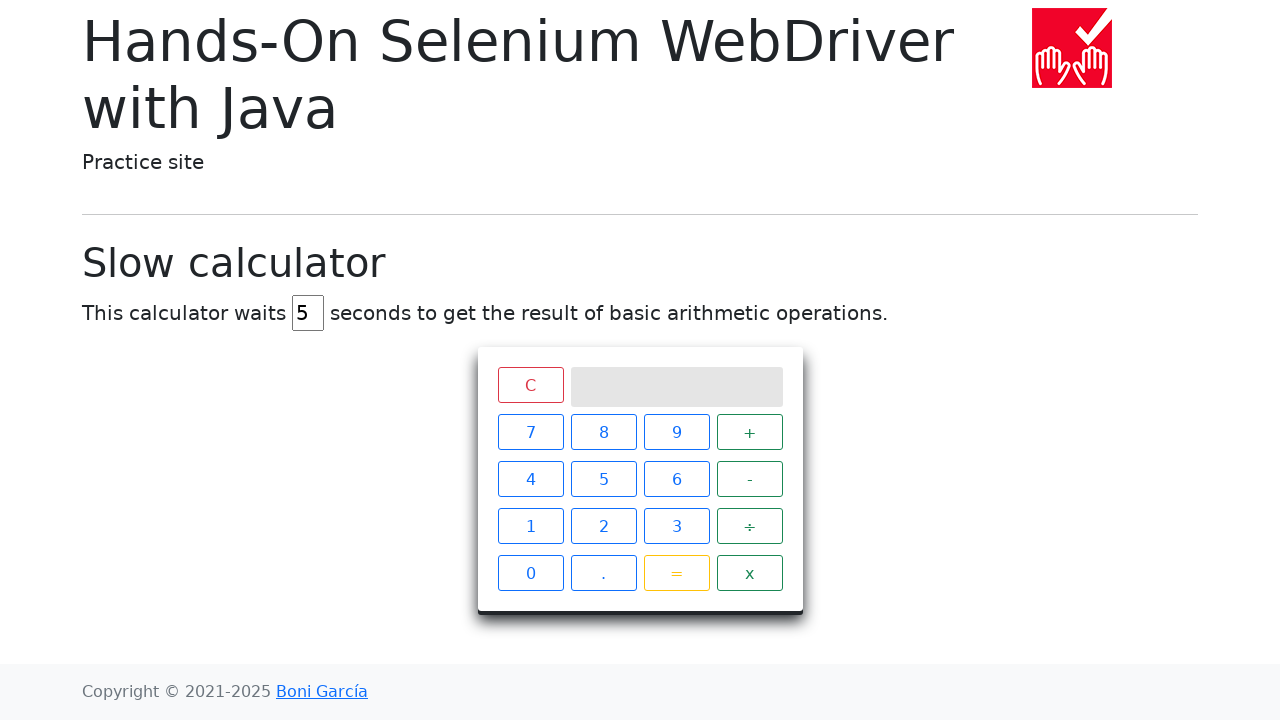

Cleared delay input field on #delay
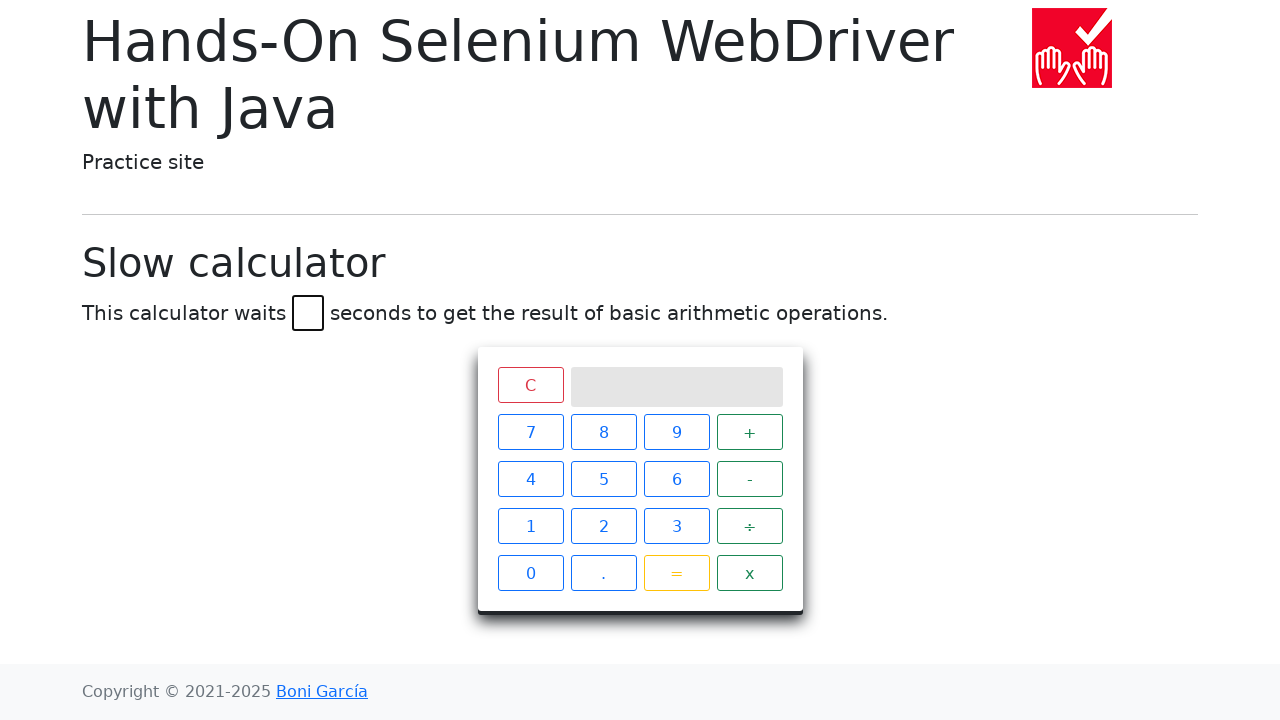

Set calculator delay to 45 seconds on #delay
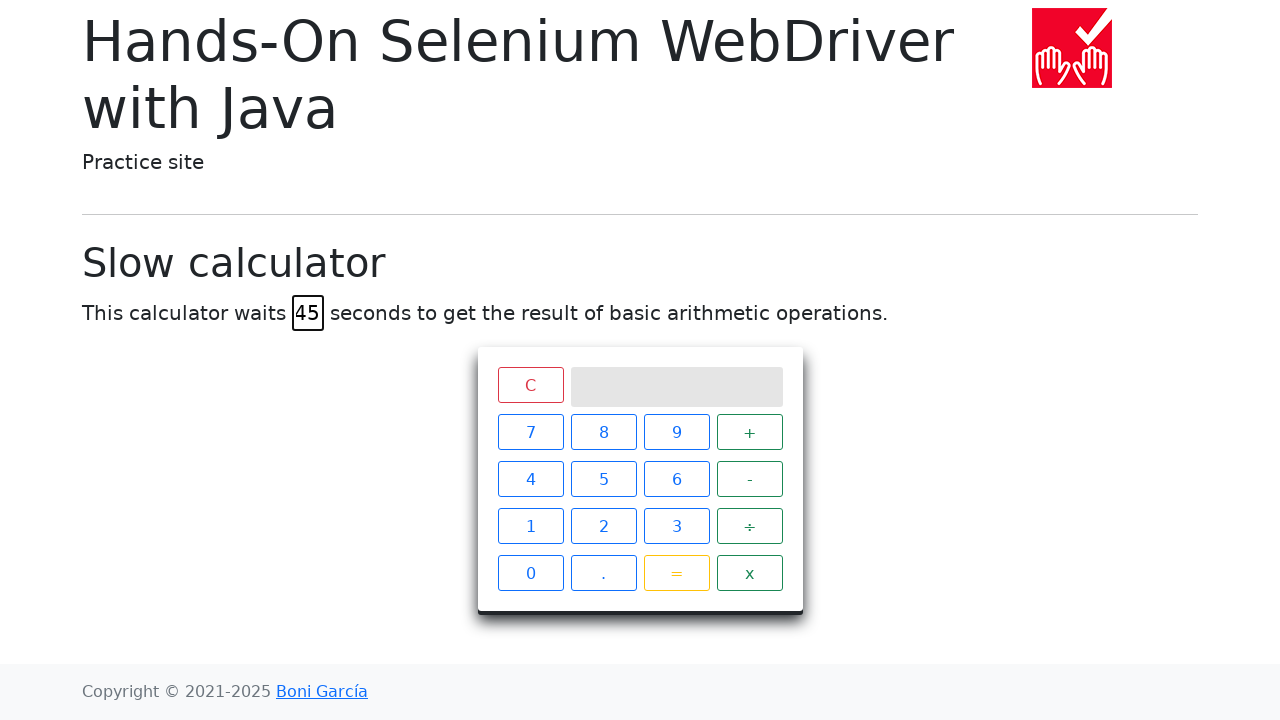

Clicked calculator button '7' at (530, 432) on xpath=//span[.='7']
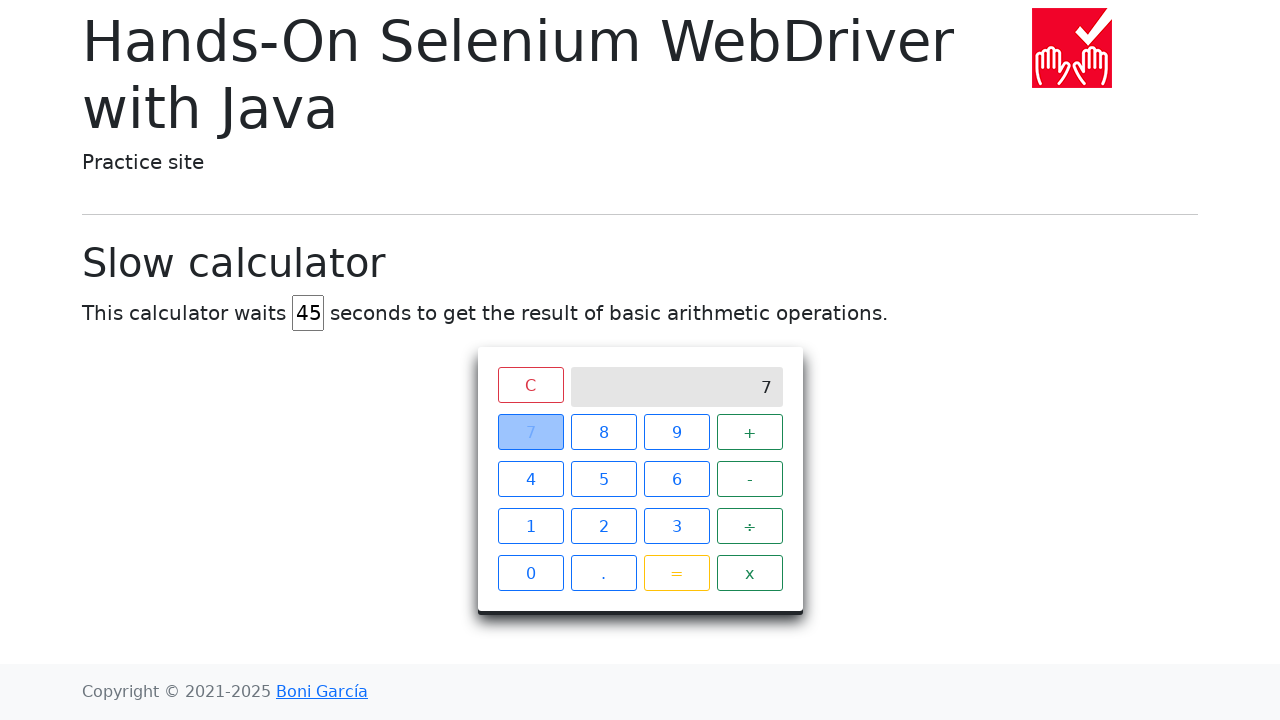

Clicked calculator button '+' at (750, 432) on xpath=//span[.='+']
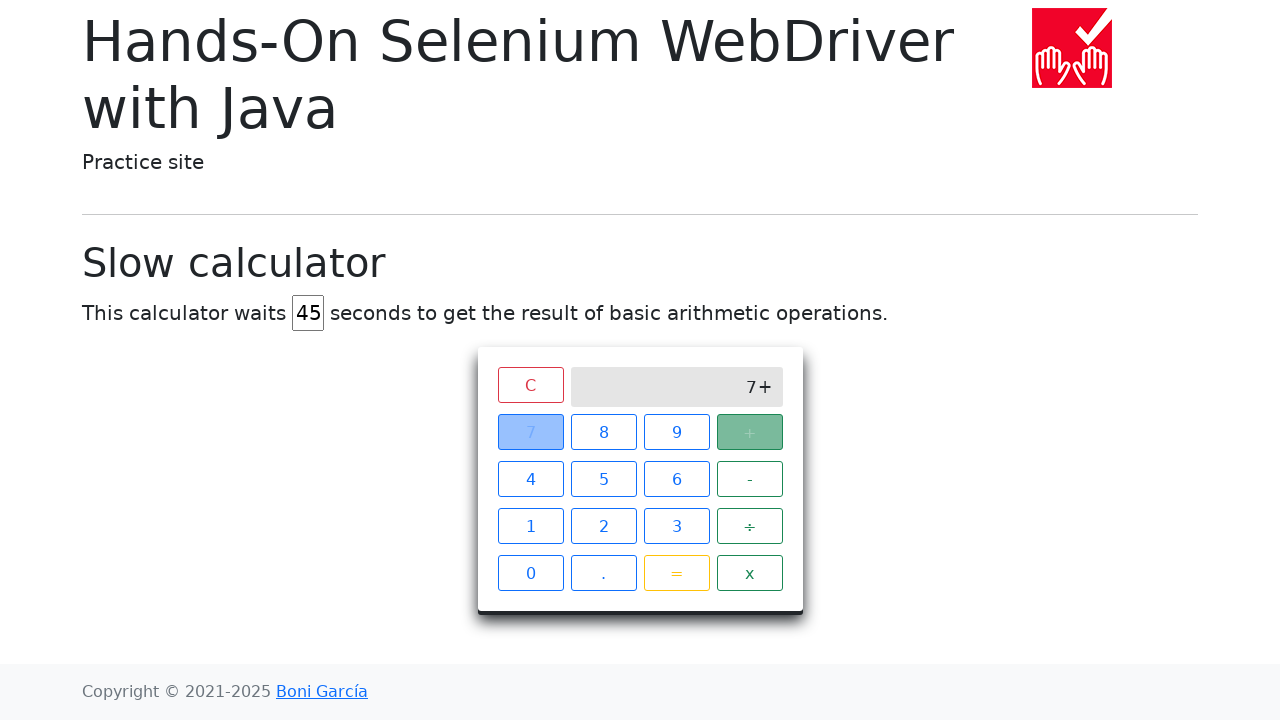

Clicked calculator button '8' at (604, 432) on xpath=//span[.='8']
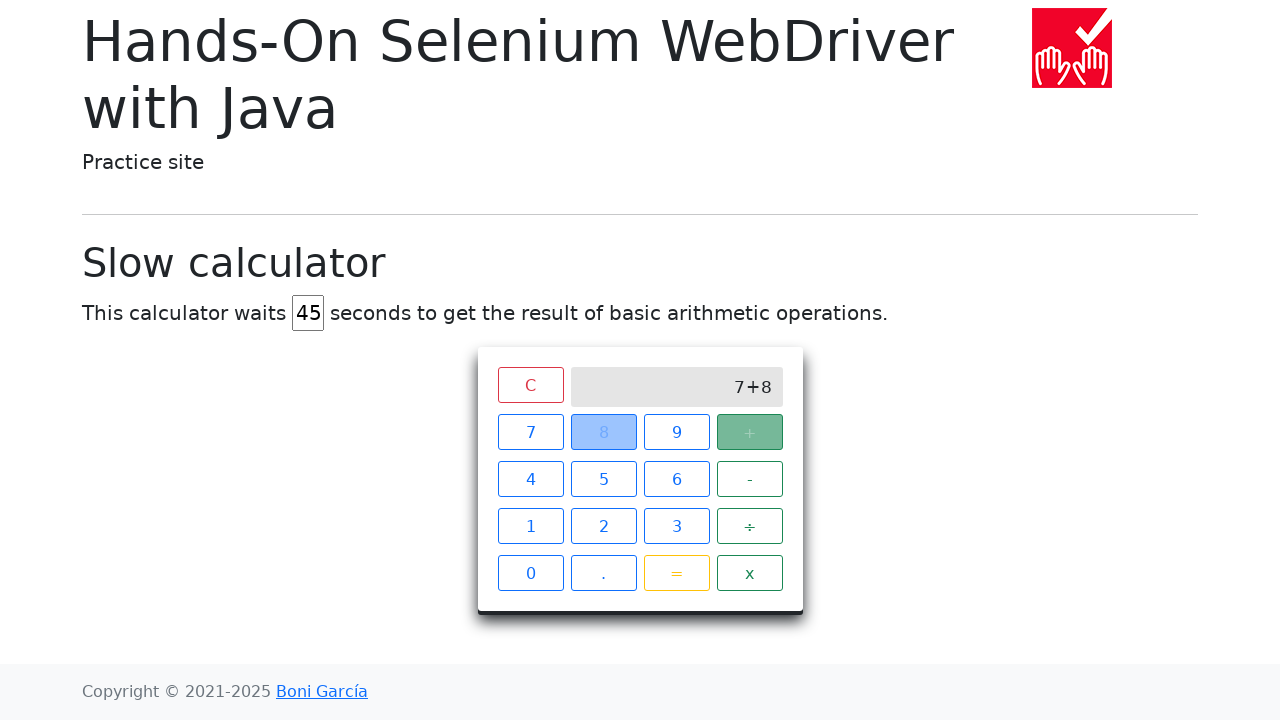

Clicked calculator button '=' at (676, 573) on xpath=//span[.='=']
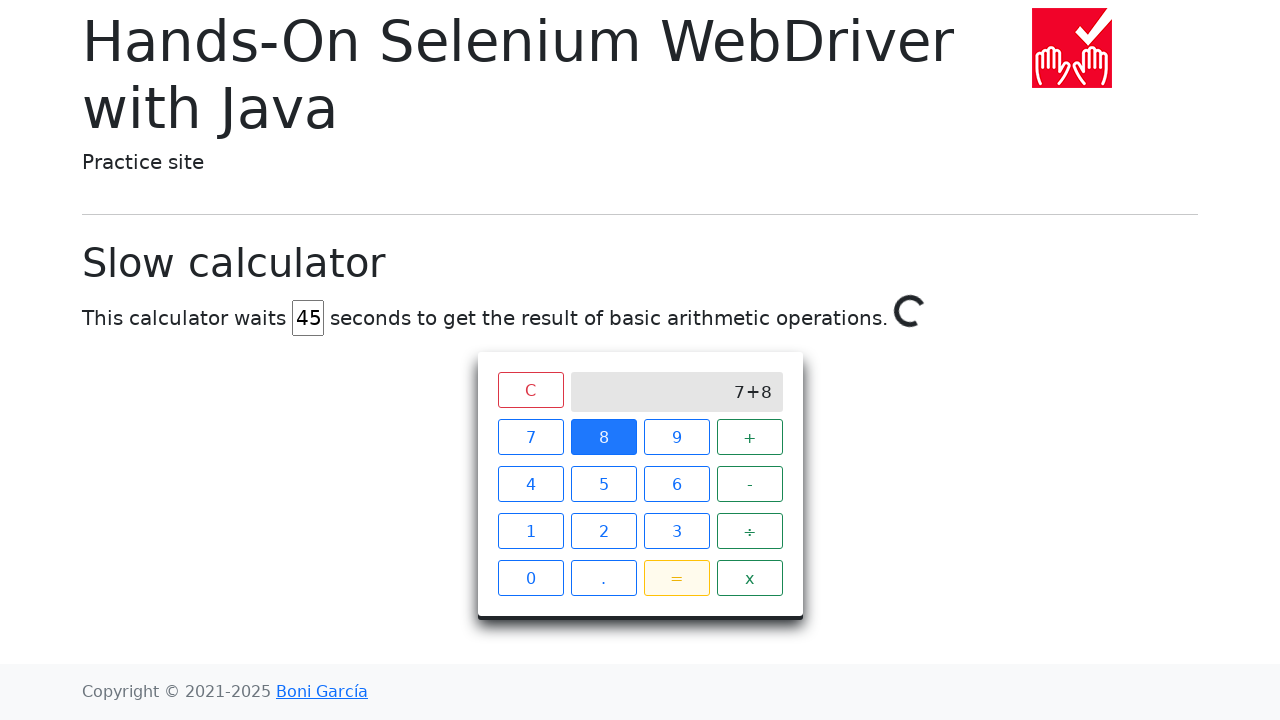

Calculator result '15' appeared after delay
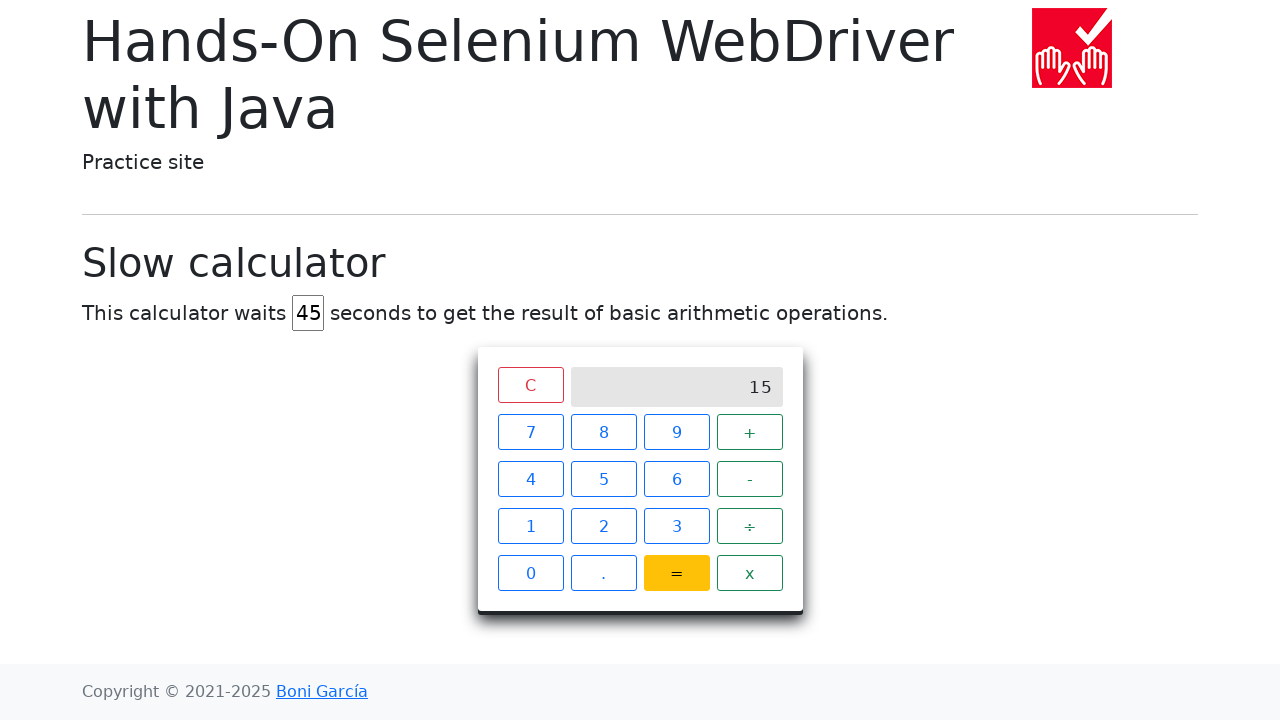

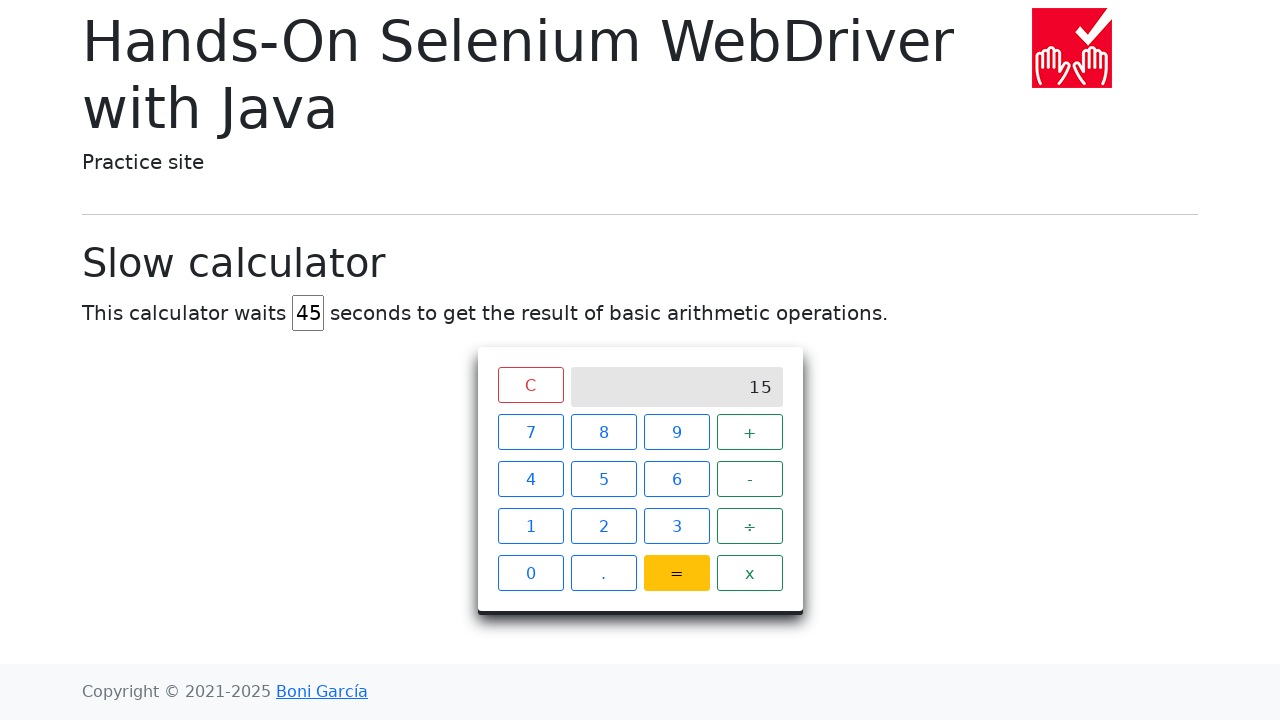